Tests e-commerce functionality by searching for products containing "ber", adding all matching items to cart, proceeding to checkout, and applying a promo code

Starting URL: https://rahulshettyacademy.com/seleniumPractise/#/

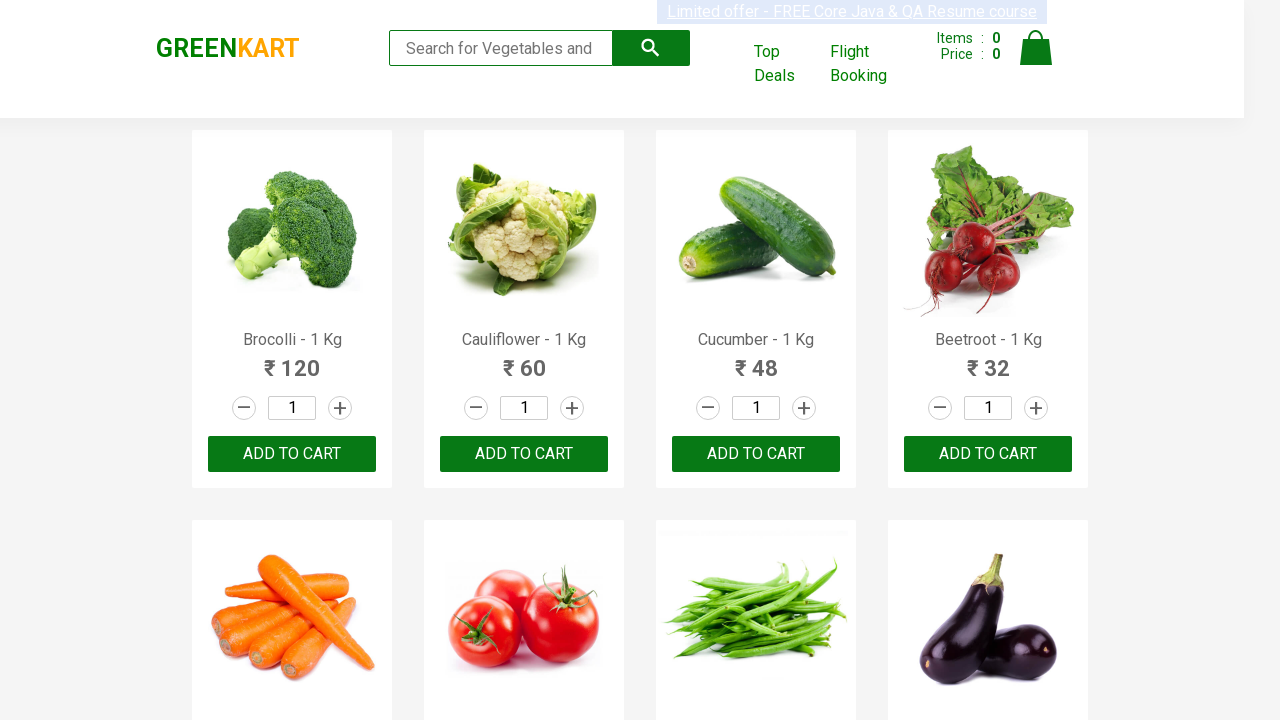

Filled search field with 'ber' to find products on input.search-keyword
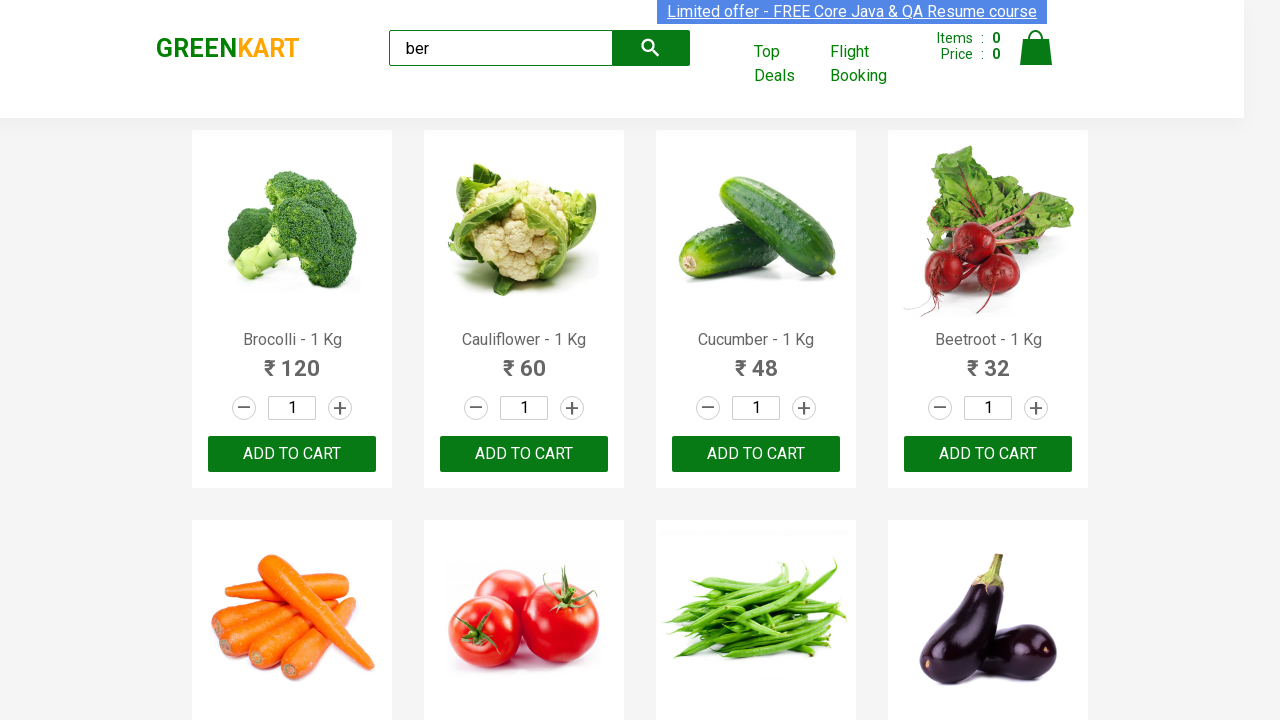

Waited for search results to filter
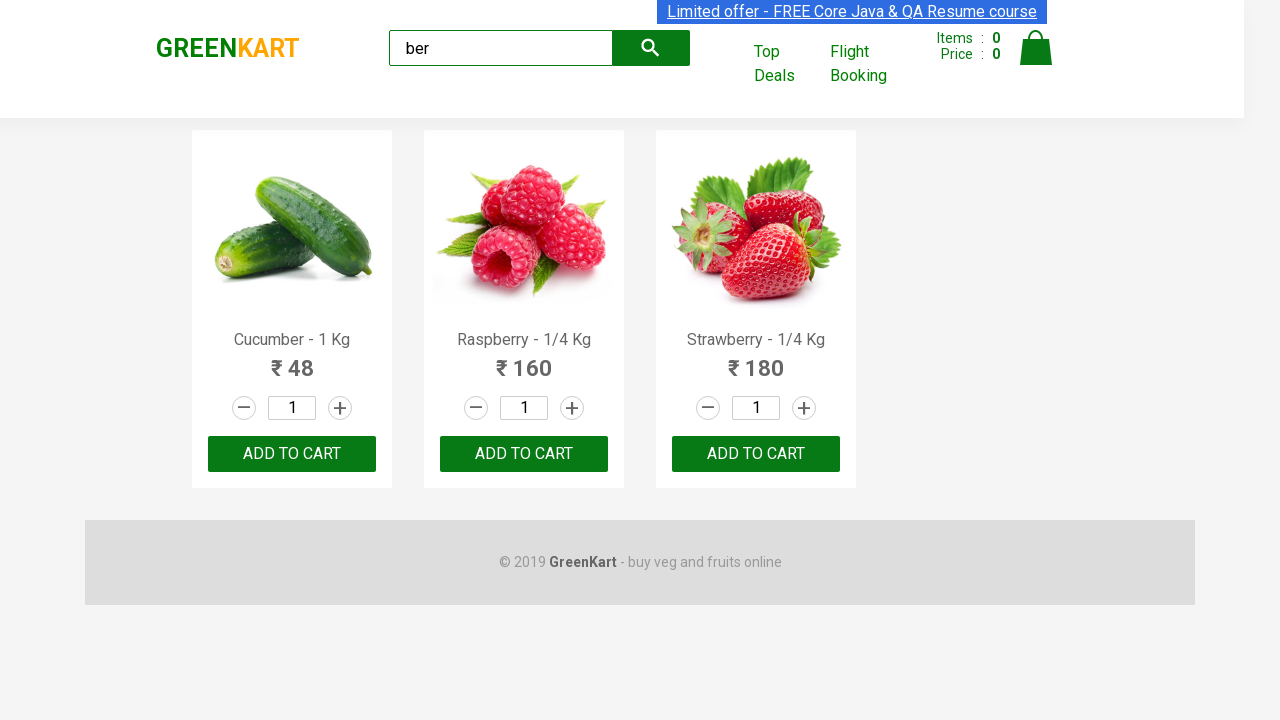

Clicked 'Add to Cart' button for a product containing 'ber' at (292, 454) on xpath=//div[@class='product-action']/button >> nth=0
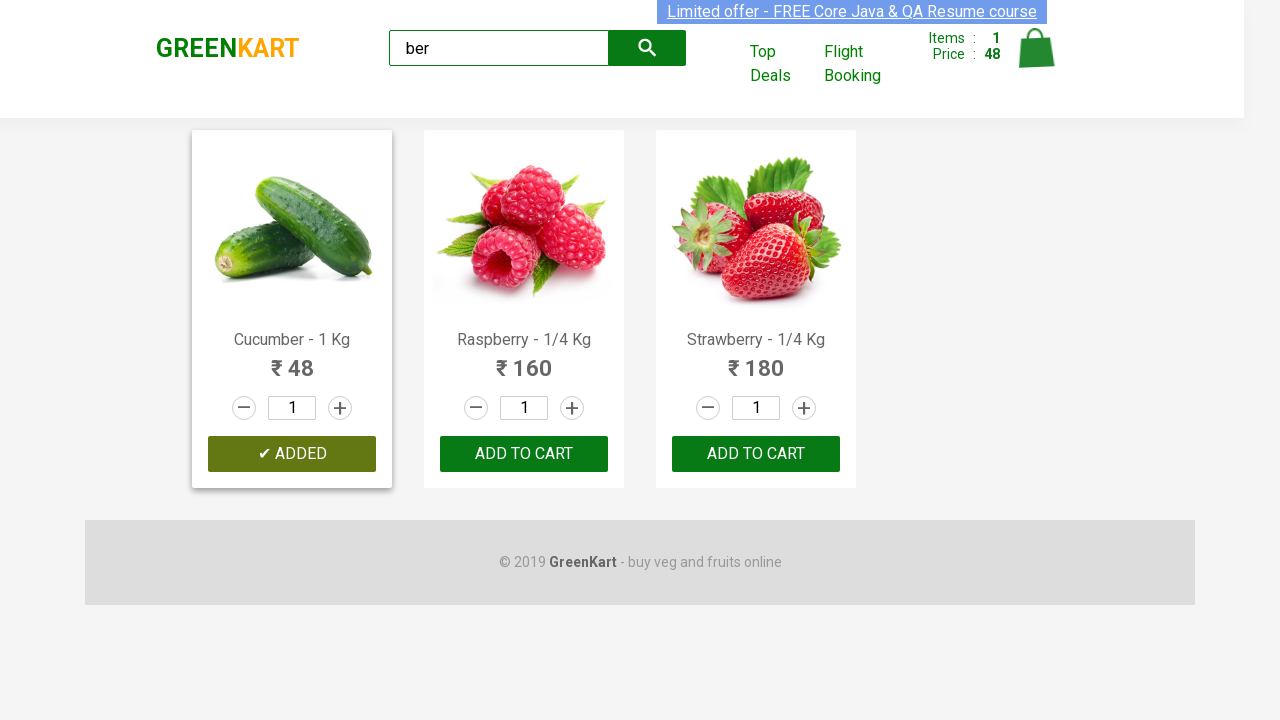

Clicked 'Add to Cart' button for a product containing 'ber' at (524, 454) on xpath=//div[@class='product-action']/button >> nth=1
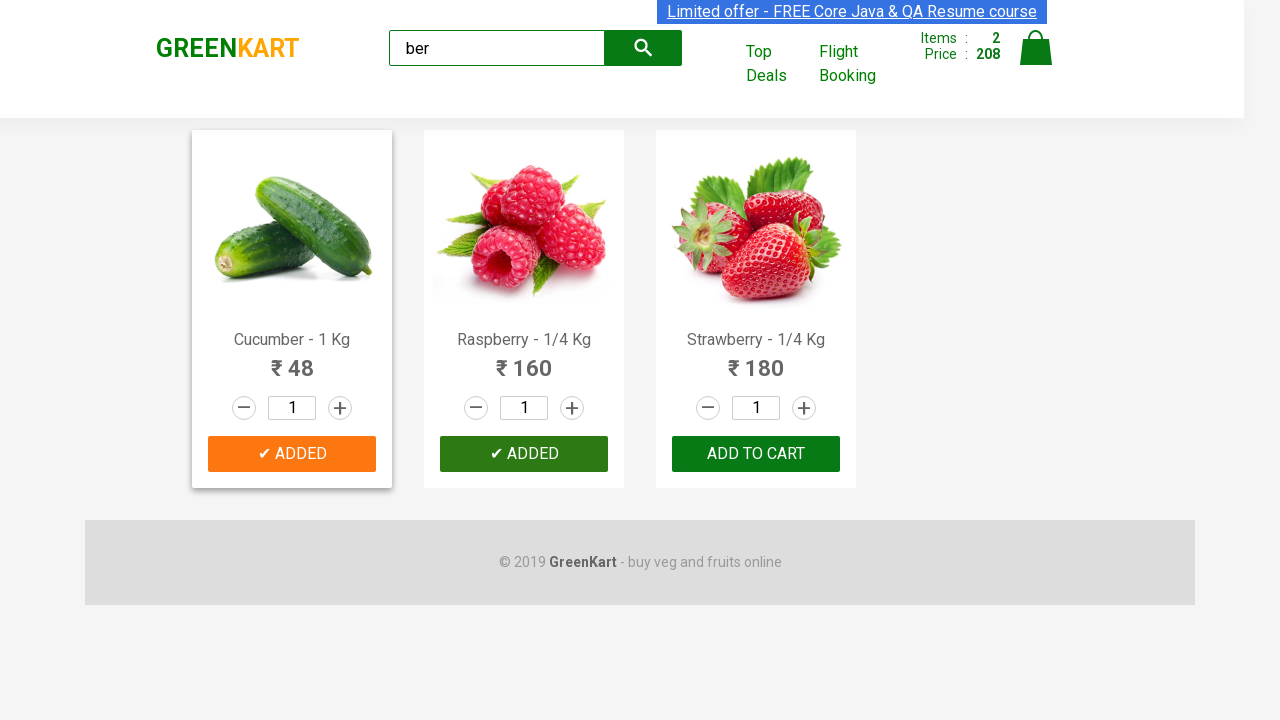

Clicked 'Add to Cart' button for a product containing 'ber' at (756, 454) on xpath=//div[@class='product-action']/button >> nth=2
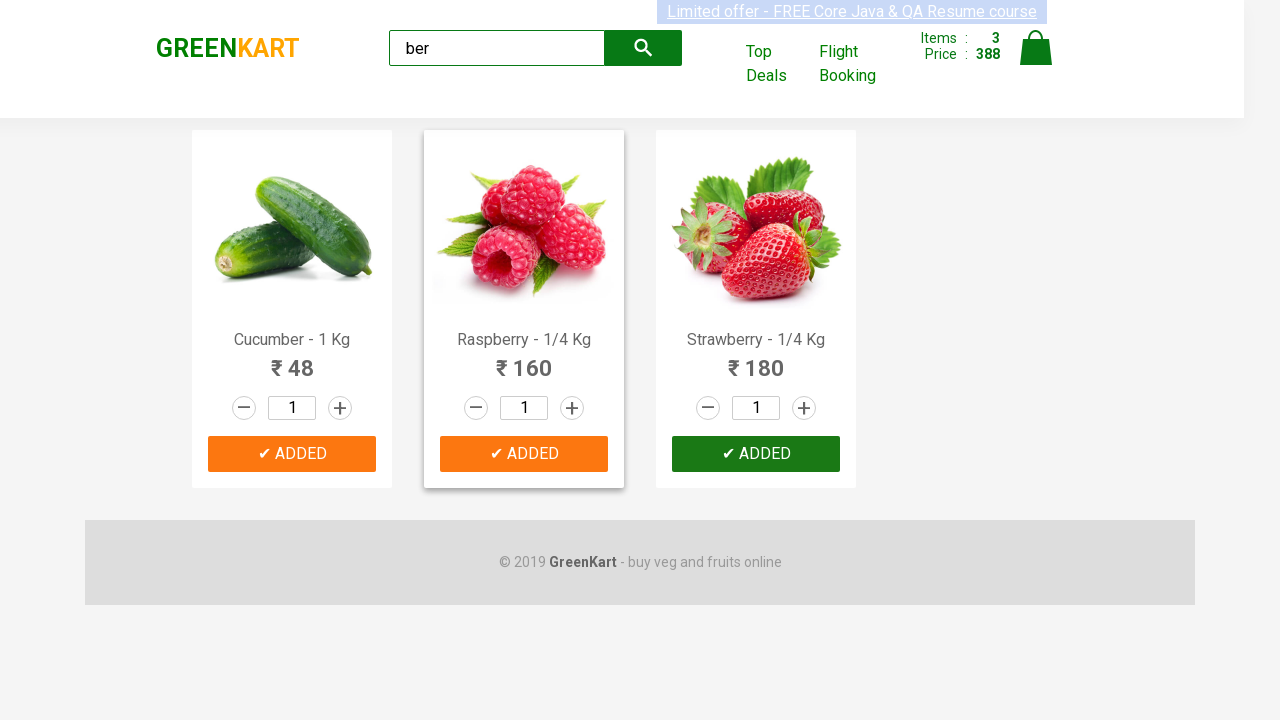

Clicked on the cart icon to view cart at (1036, 48) on img[alt='Cart']
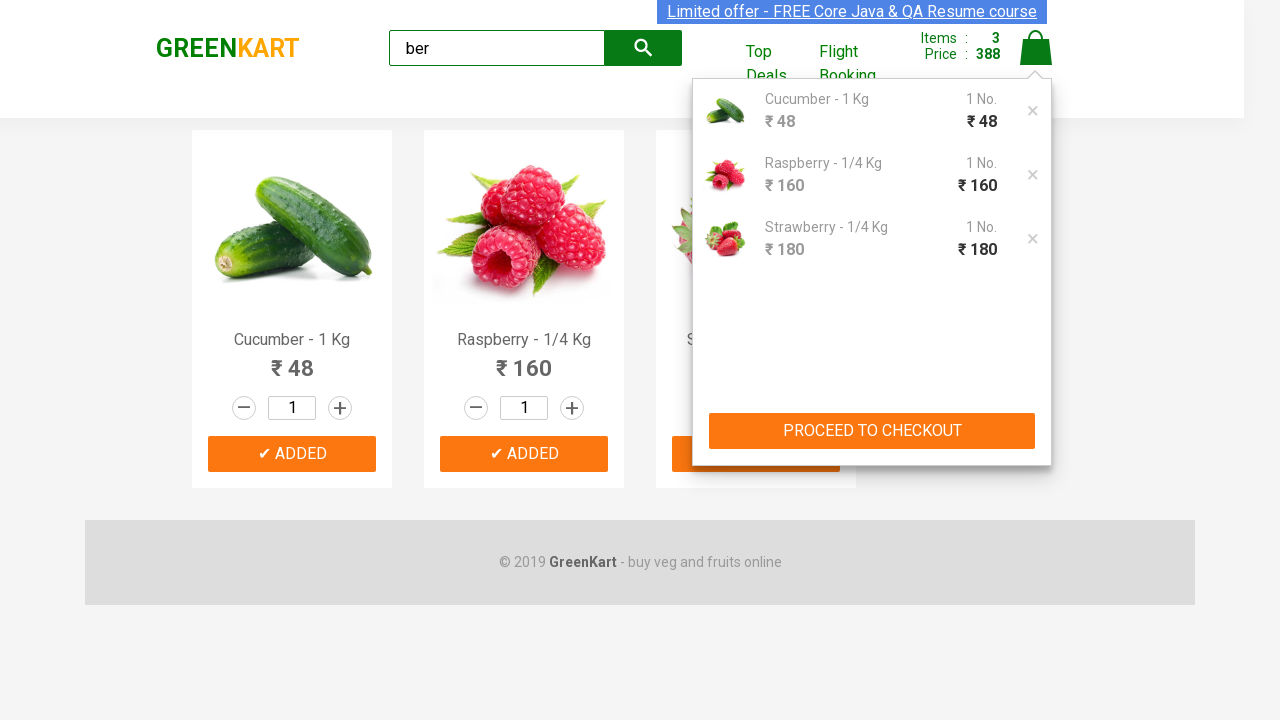

Clicked 'PROCEED TO CHECKOUT' button at (872, 431) on xpath=//button[text()='PROCEED TO CHECKOUT']
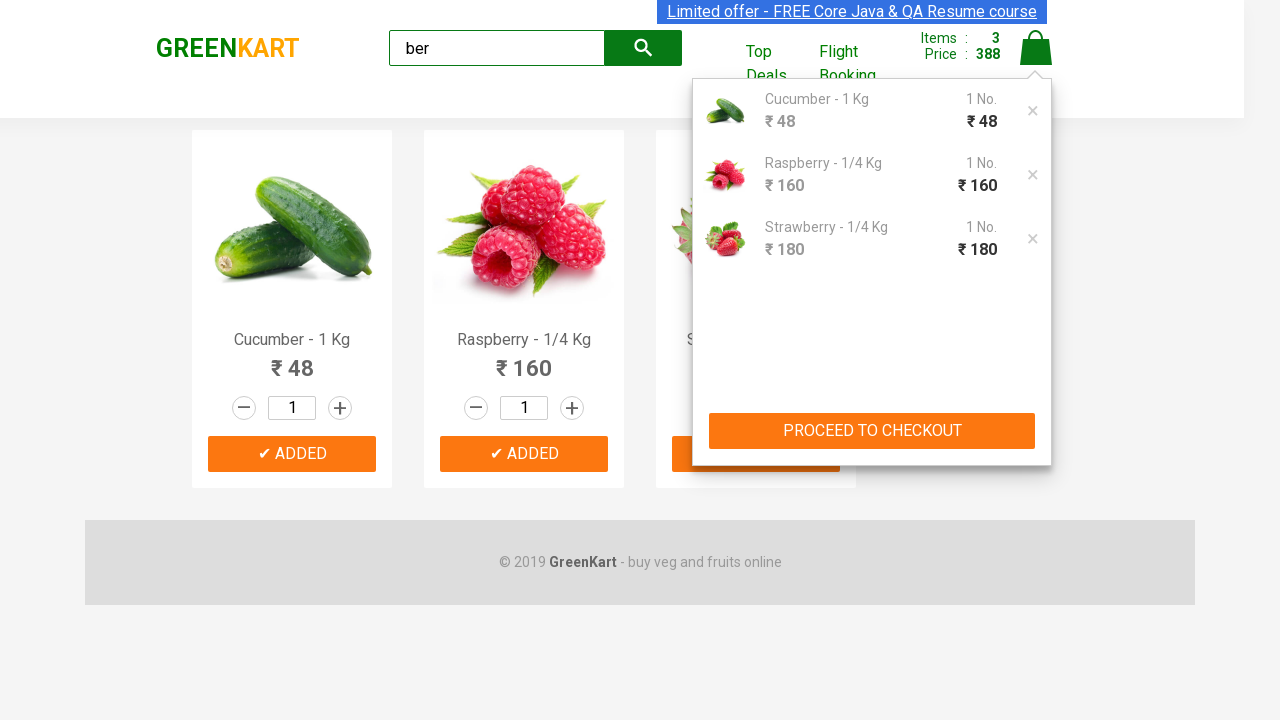

Entered promo code 'rahulshettyacademy' on .promoCode
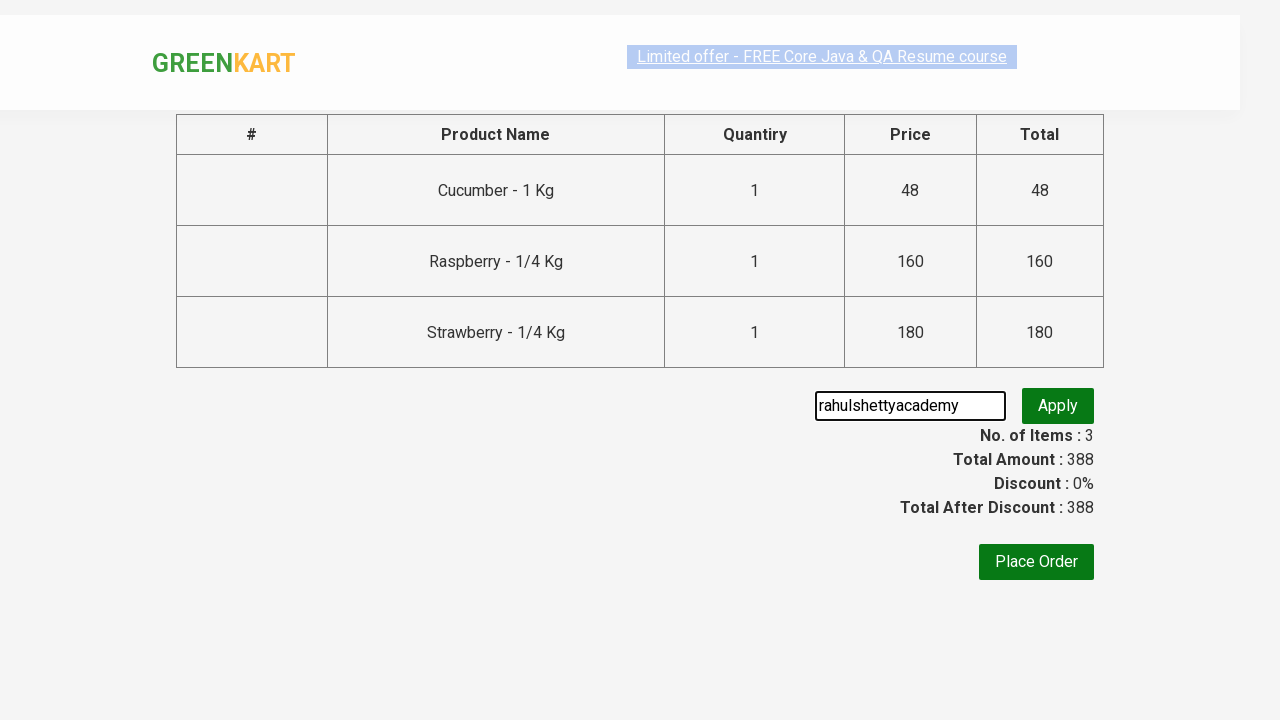

Clicked button to apply promo code at (1058, 406) on .promoBtn
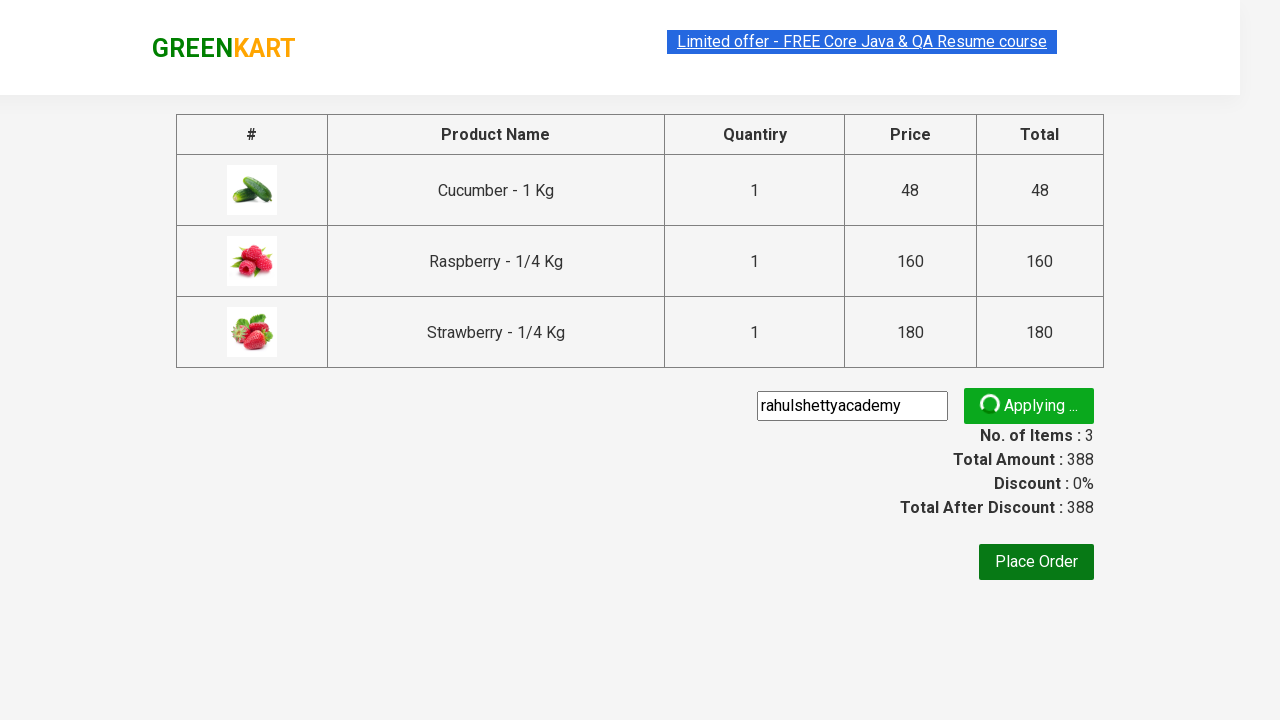

Promo code was successfully applied and discount info appeared
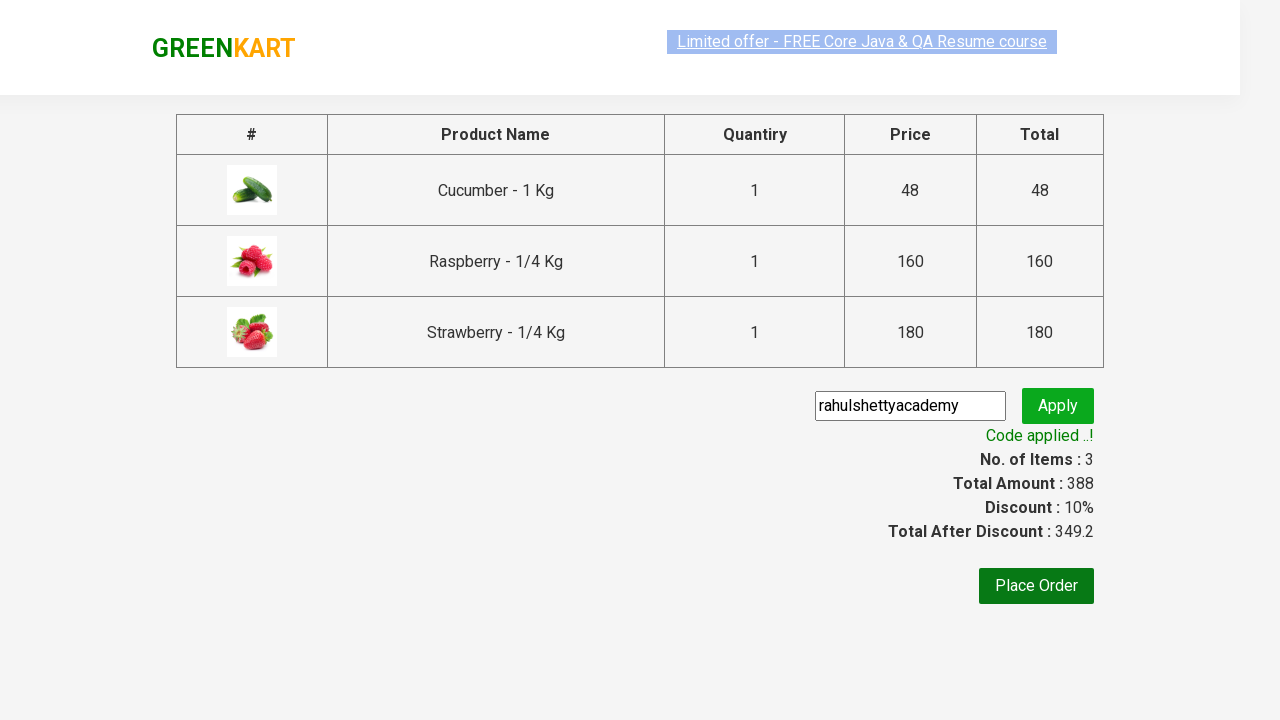

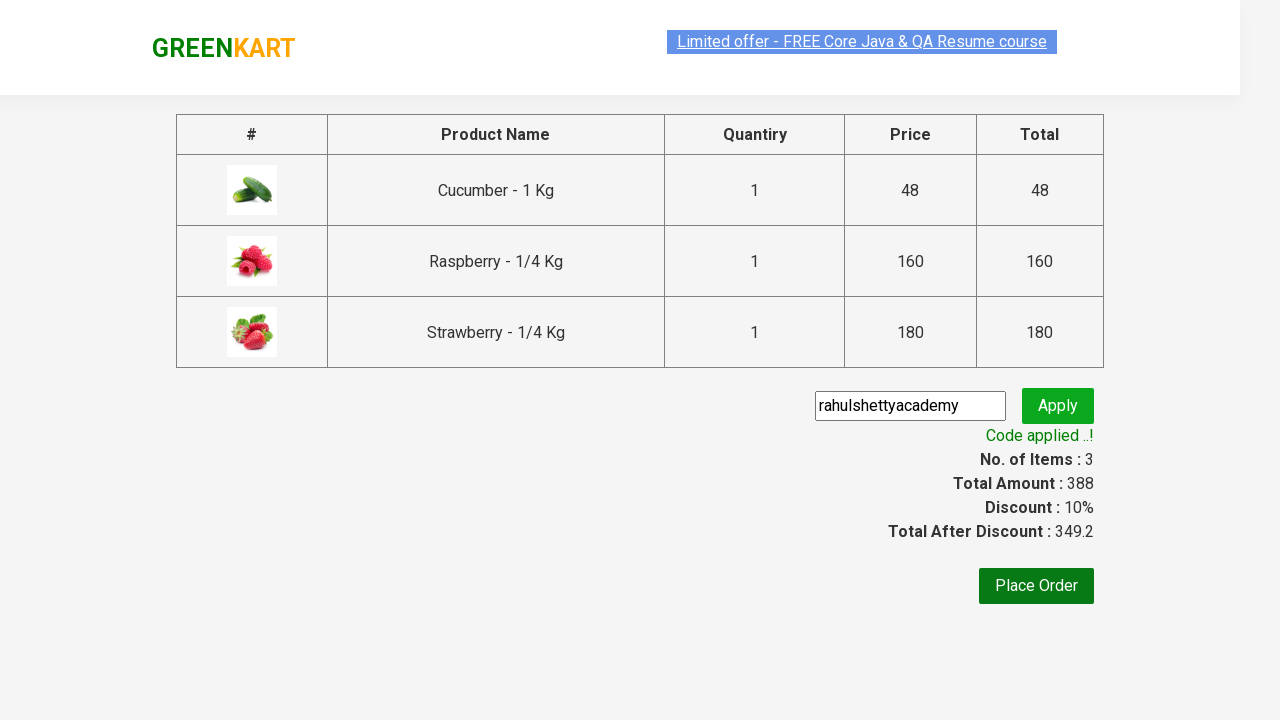